Tests that todo data persists after page reload

Starting URL: https://demo.playwright.dev/todomvc

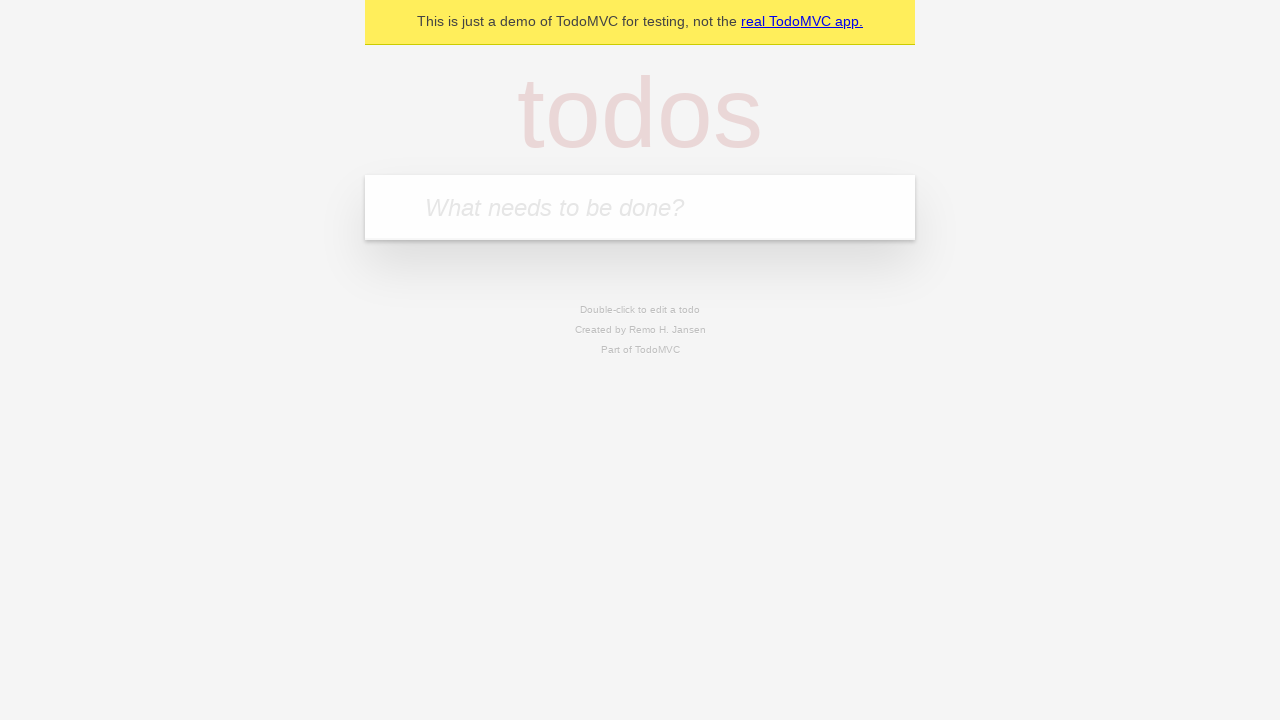

Filled todo input with 'buy some cheese' on internal:attr=[placeholder="What needs to be done?"i]
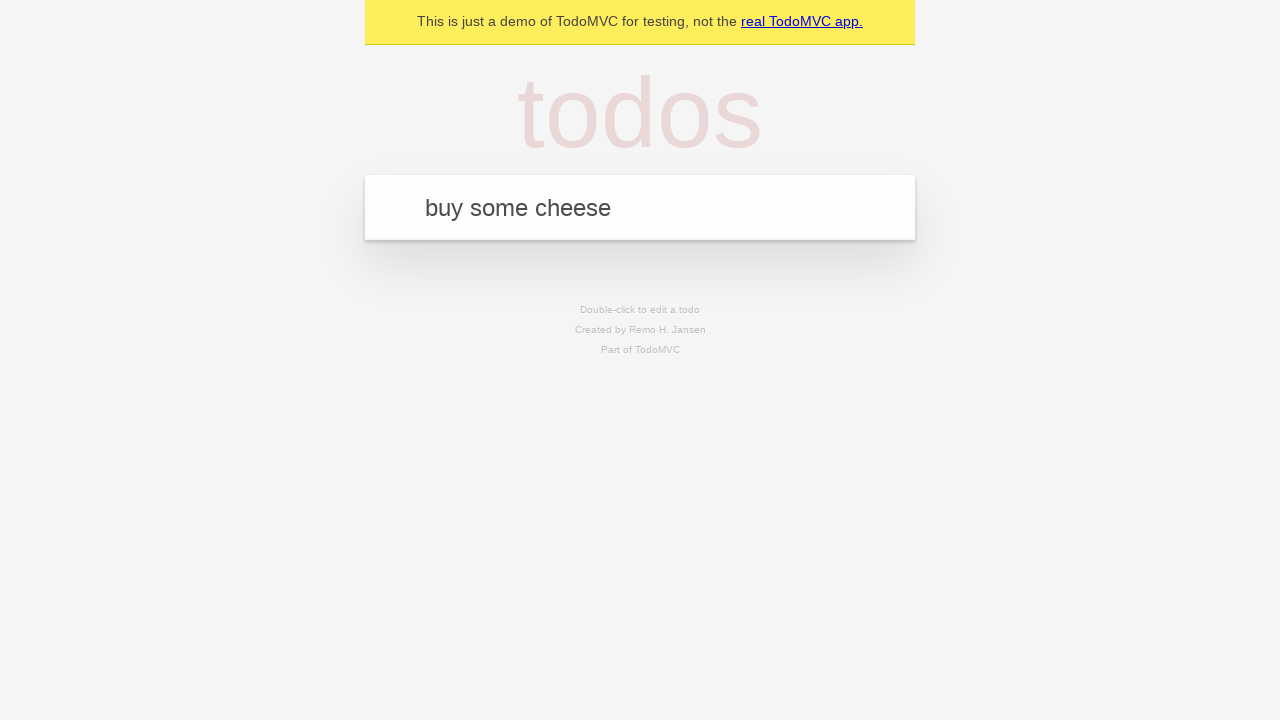

Pressed Enter to add 'buy some cheese' to todo list on internal:attr=[placeholder="What needs to be done?"i]
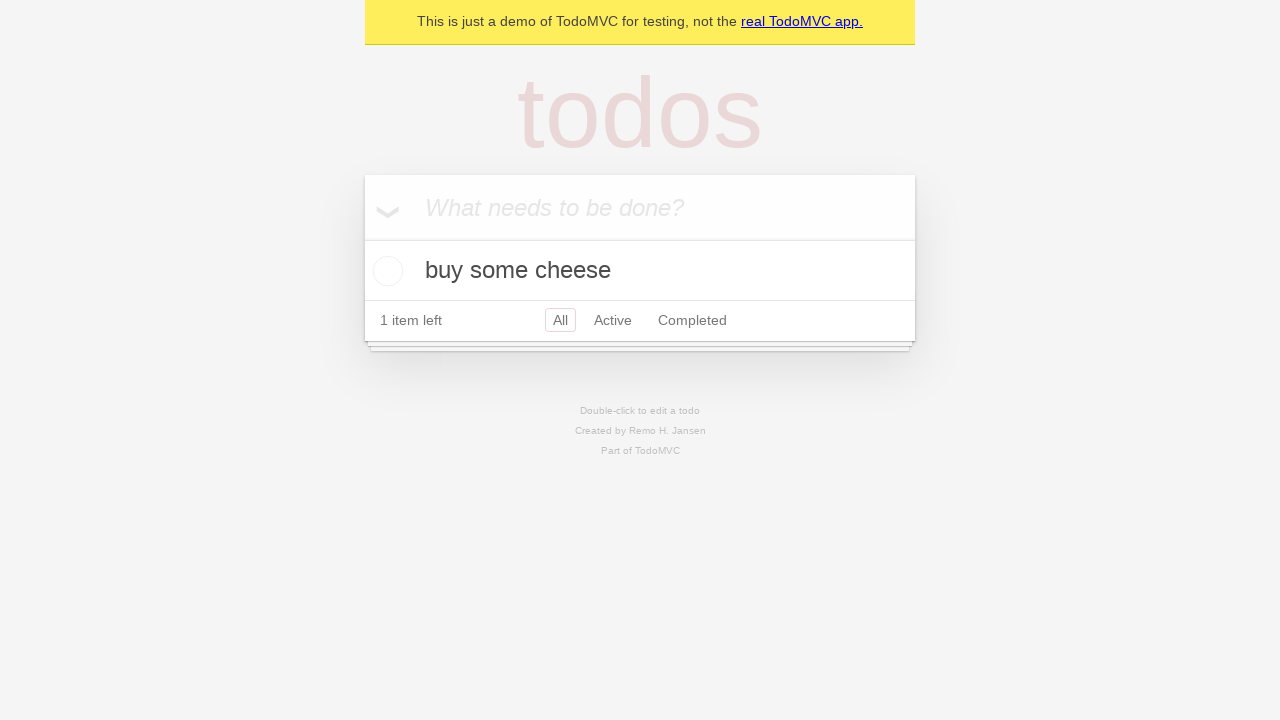

Filled todo input with 'feed the cat' on internal:attr=[placeholder="What needs to be done?"i]
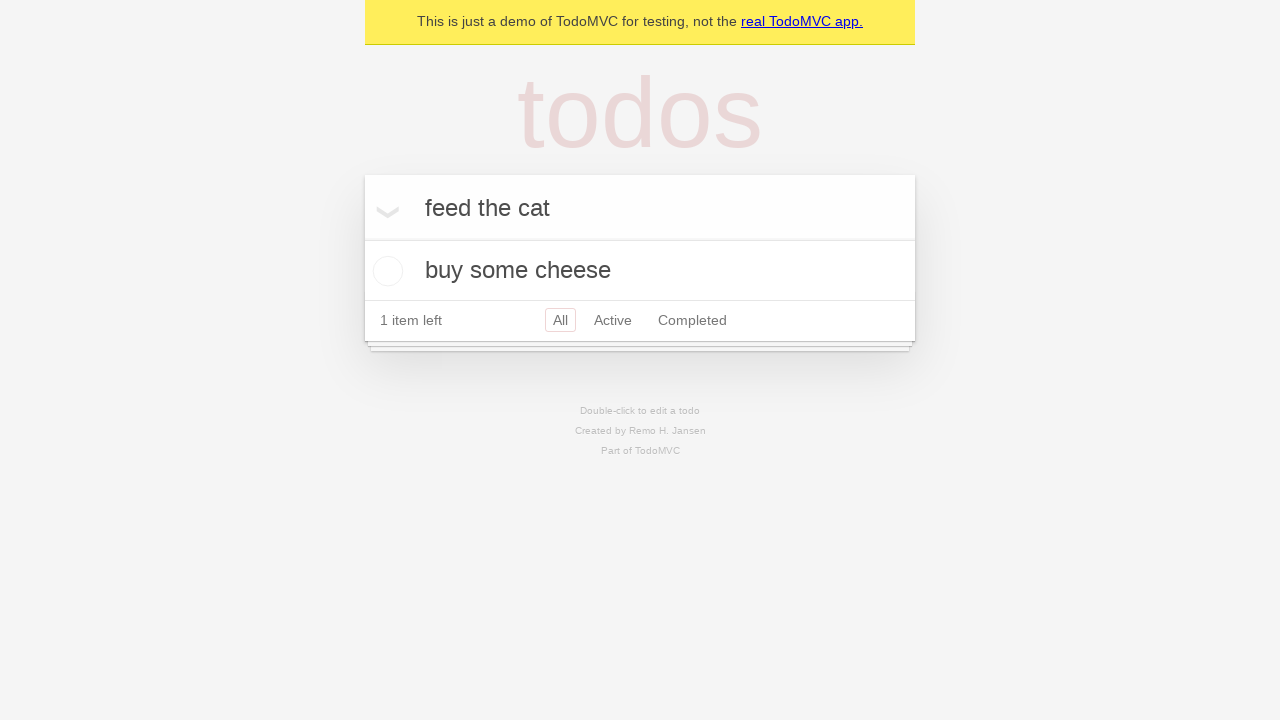

Pressed Enter to add 'feed the cat' to todo list on internal:attr=[placeholder="What needs to be done?"i]
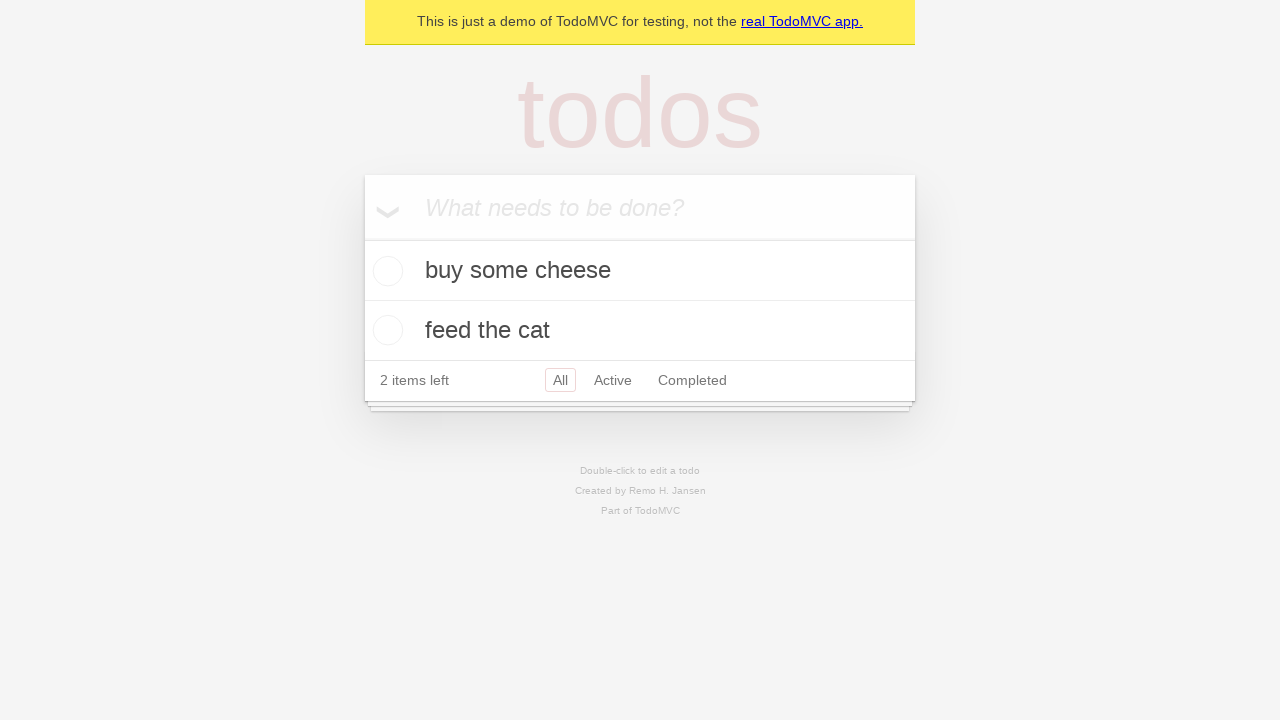

Located all todo items
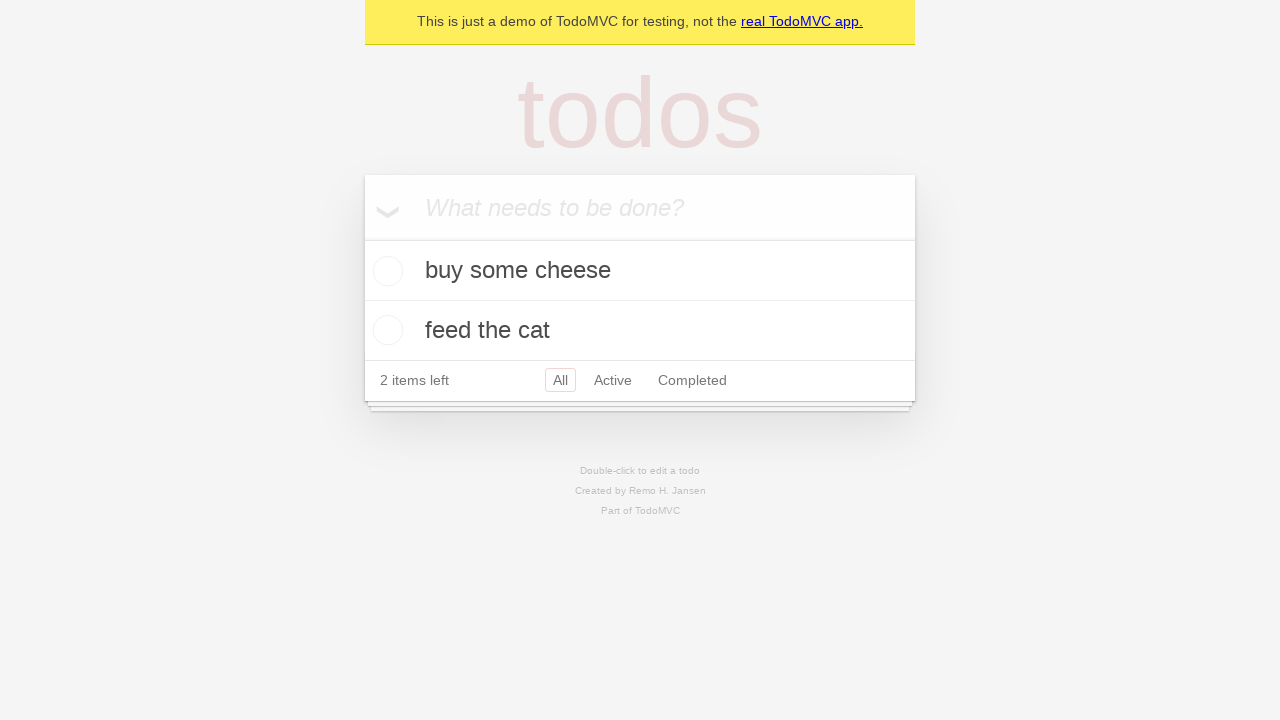

Checked the first todo item at (385, 271) on internal:testid=[data-testid="todo-item"s] >> nth=0 >> internal:role=checkbox
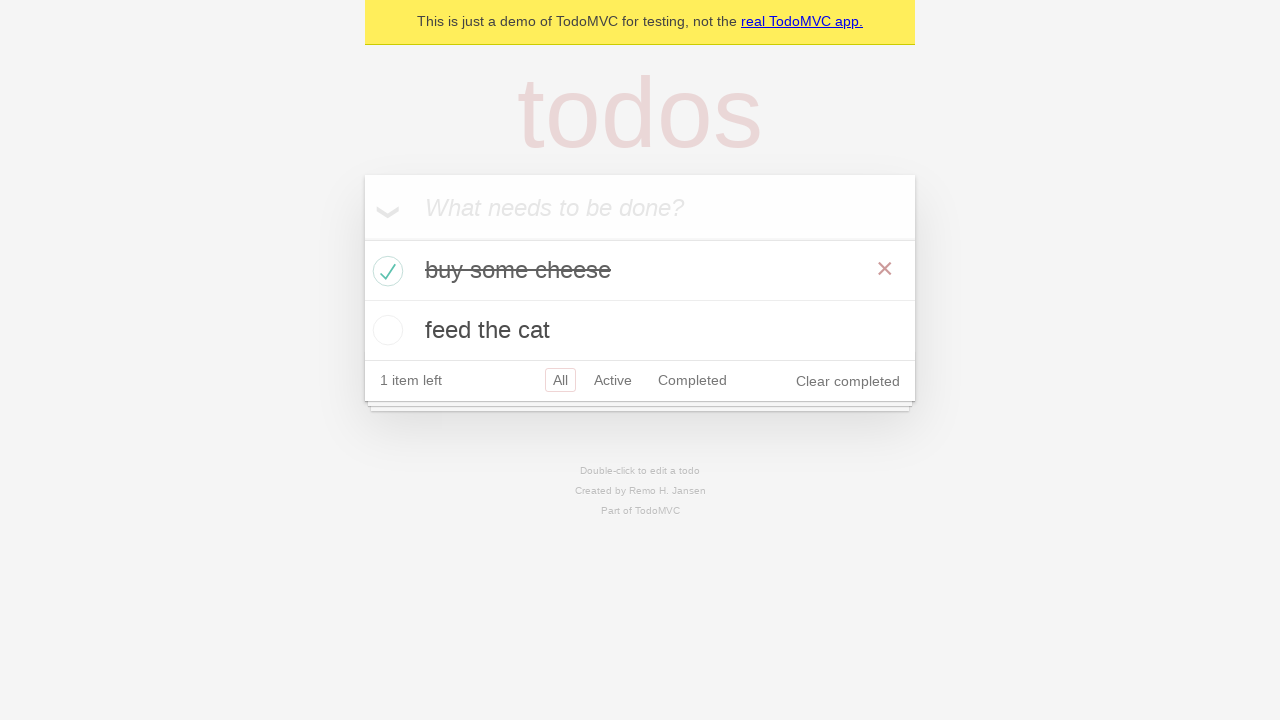

Reloaded the page to verify data persistence
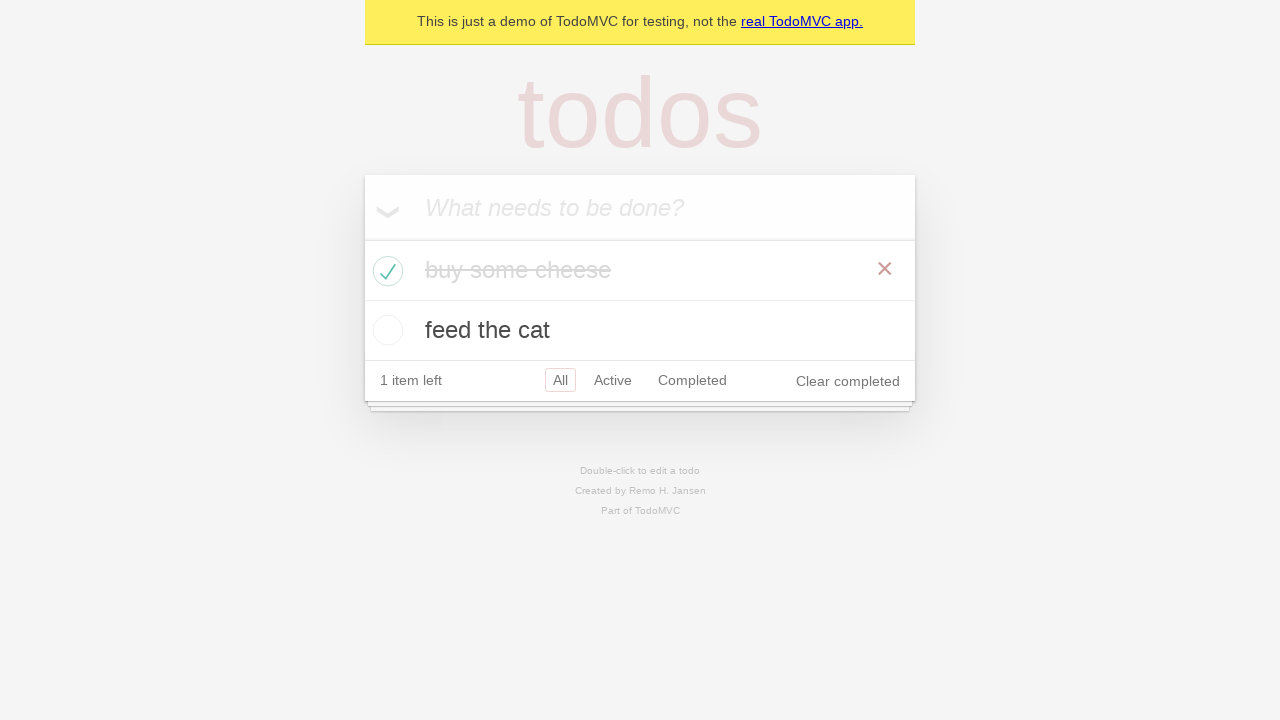

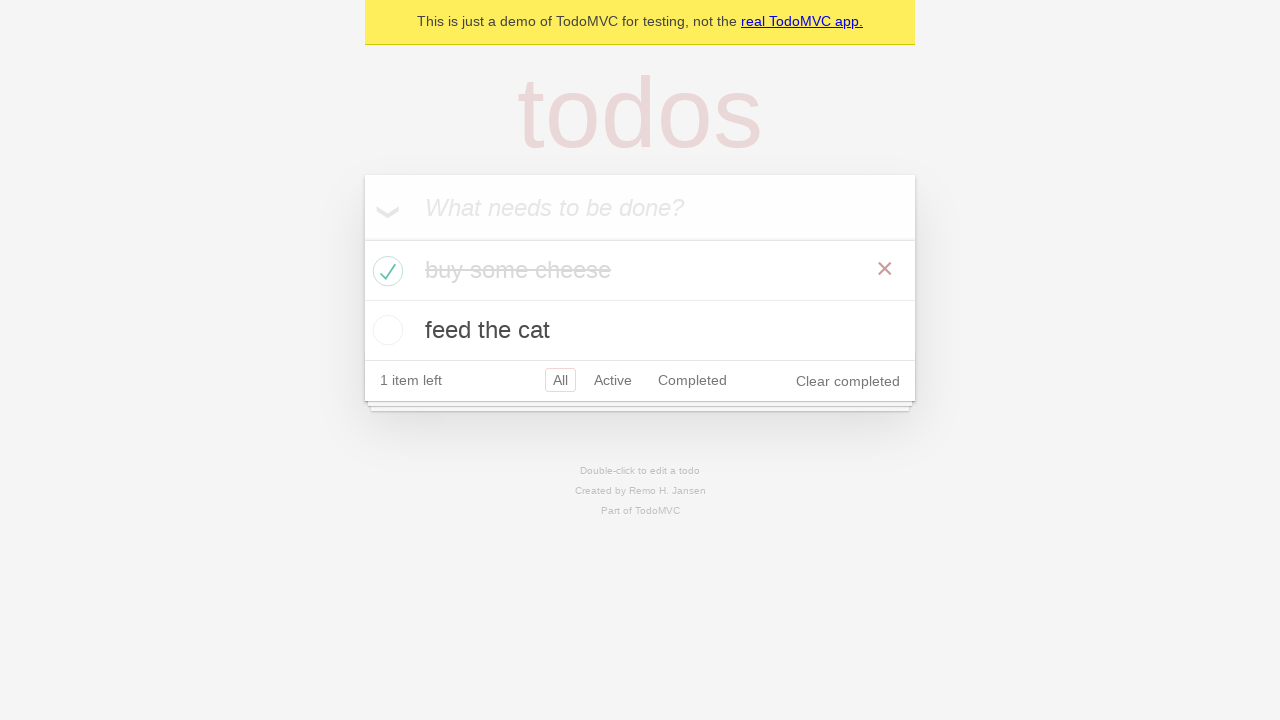